Tests the search functionality on calculator.net by entering a search term and verifying results are displayed

Starting URL: https://www.calculator.net/

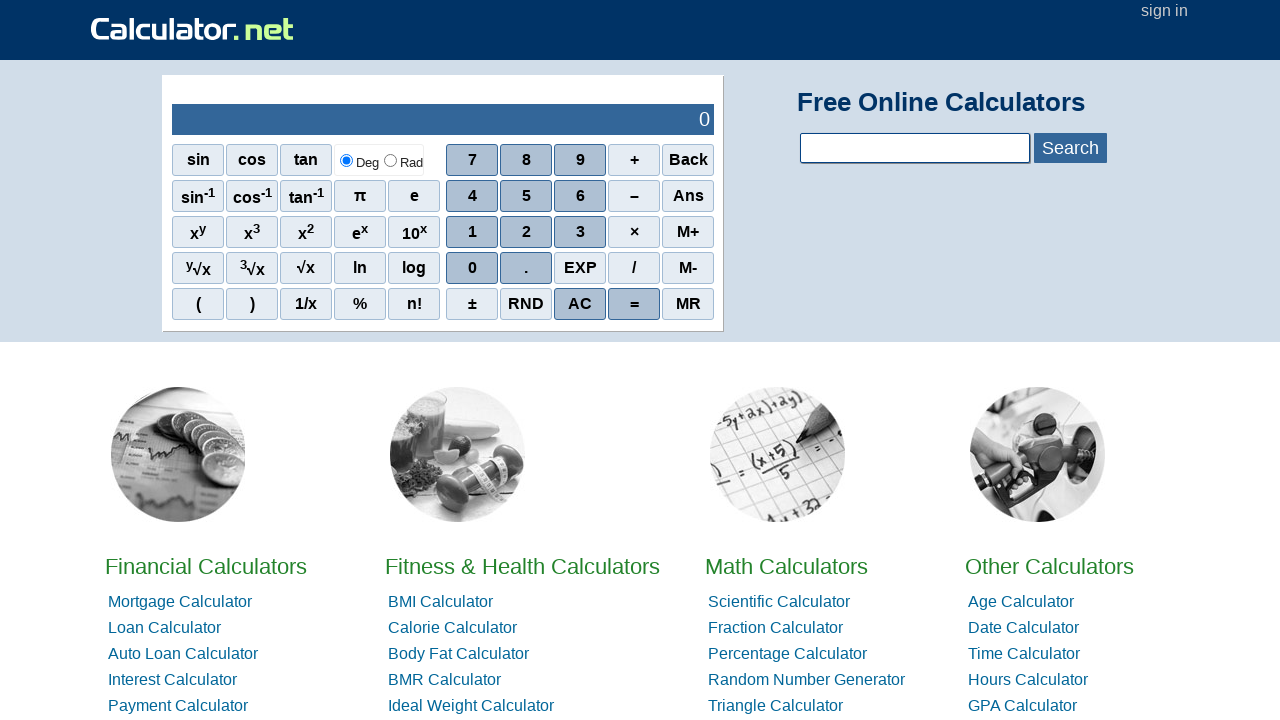

Clicked on search field to focus at (914, 148) on #calcSearchTerm
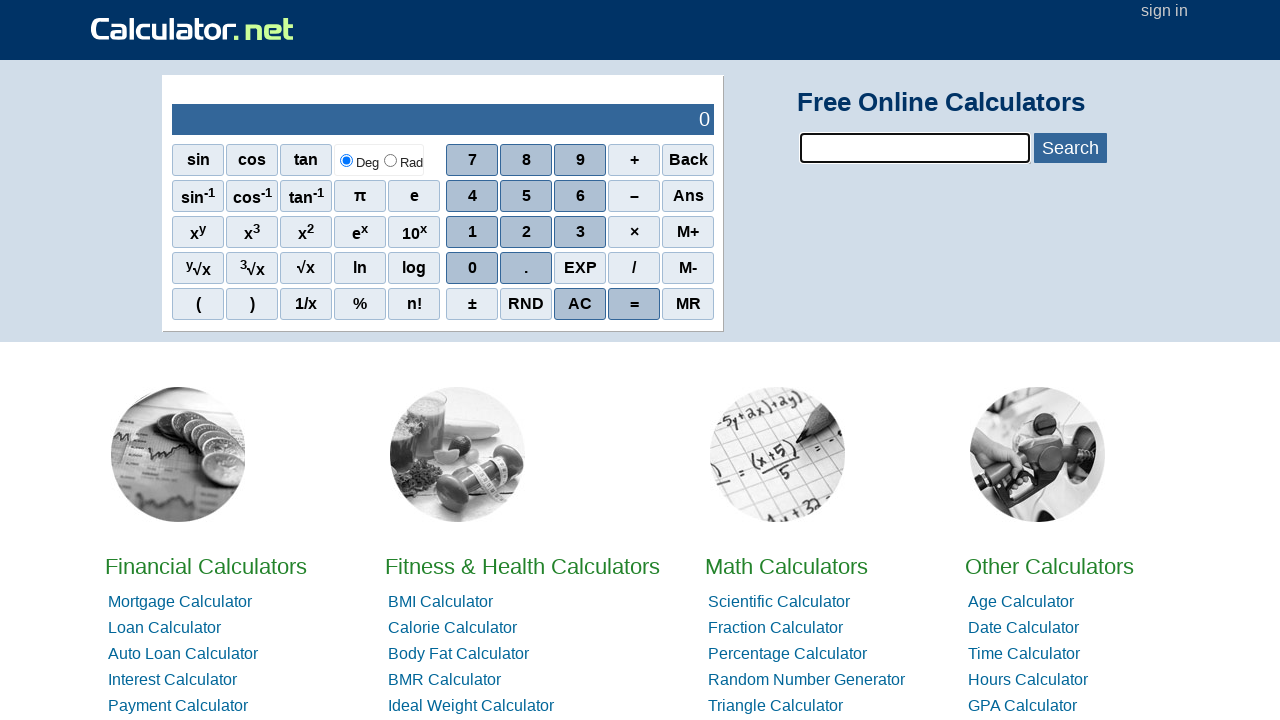

Cleared search field on #calcSearchTerm
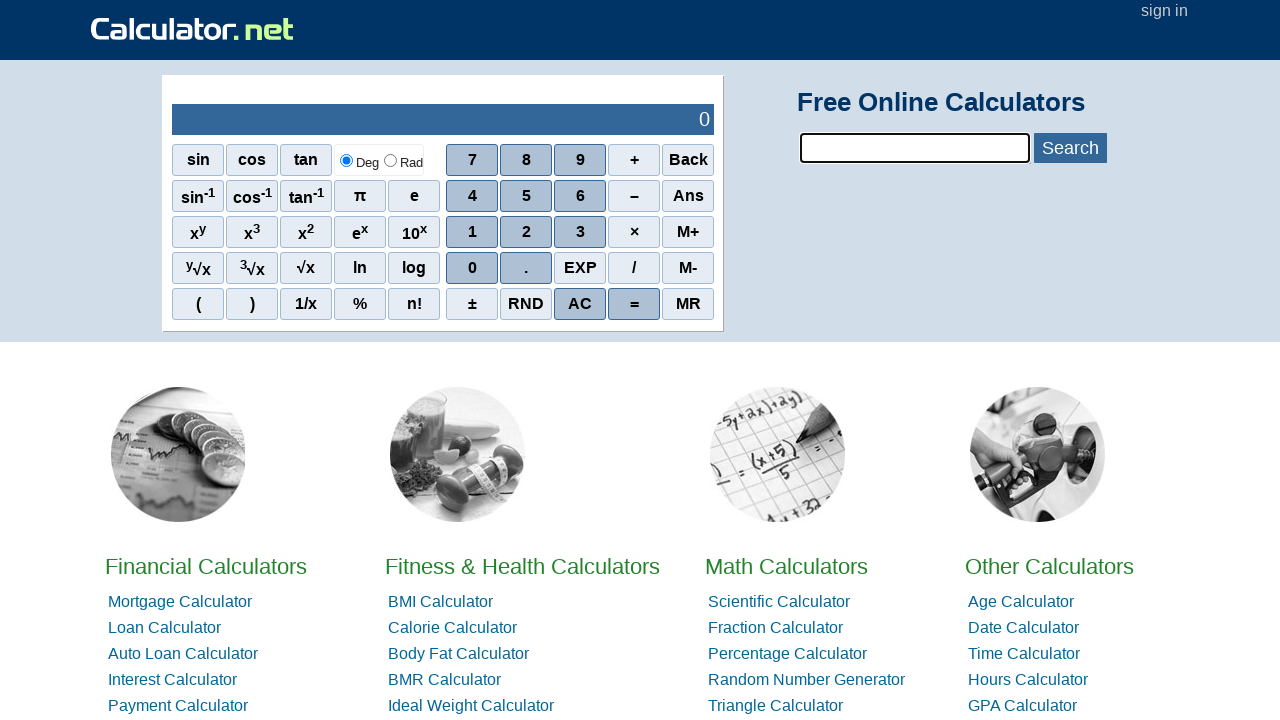

Entered search term 'a' in search field on #calcSearchTerm
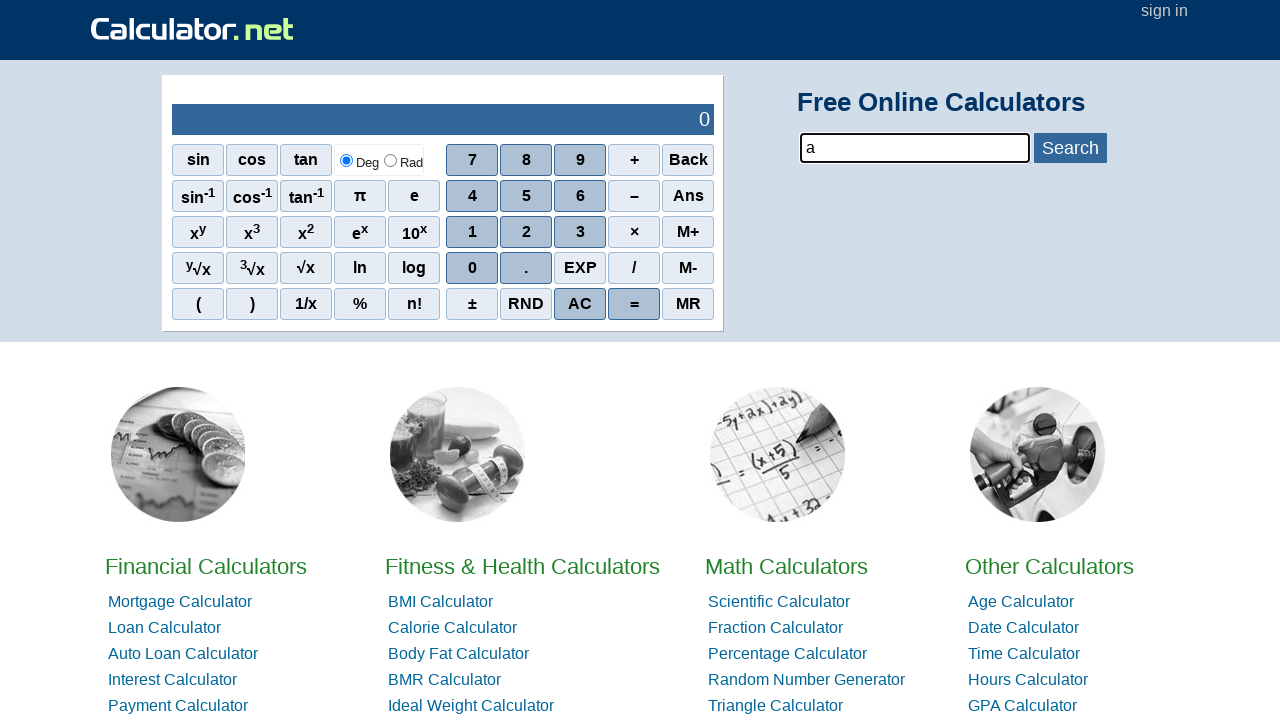

Pressed Enter to submit search on #calcSearchTerm
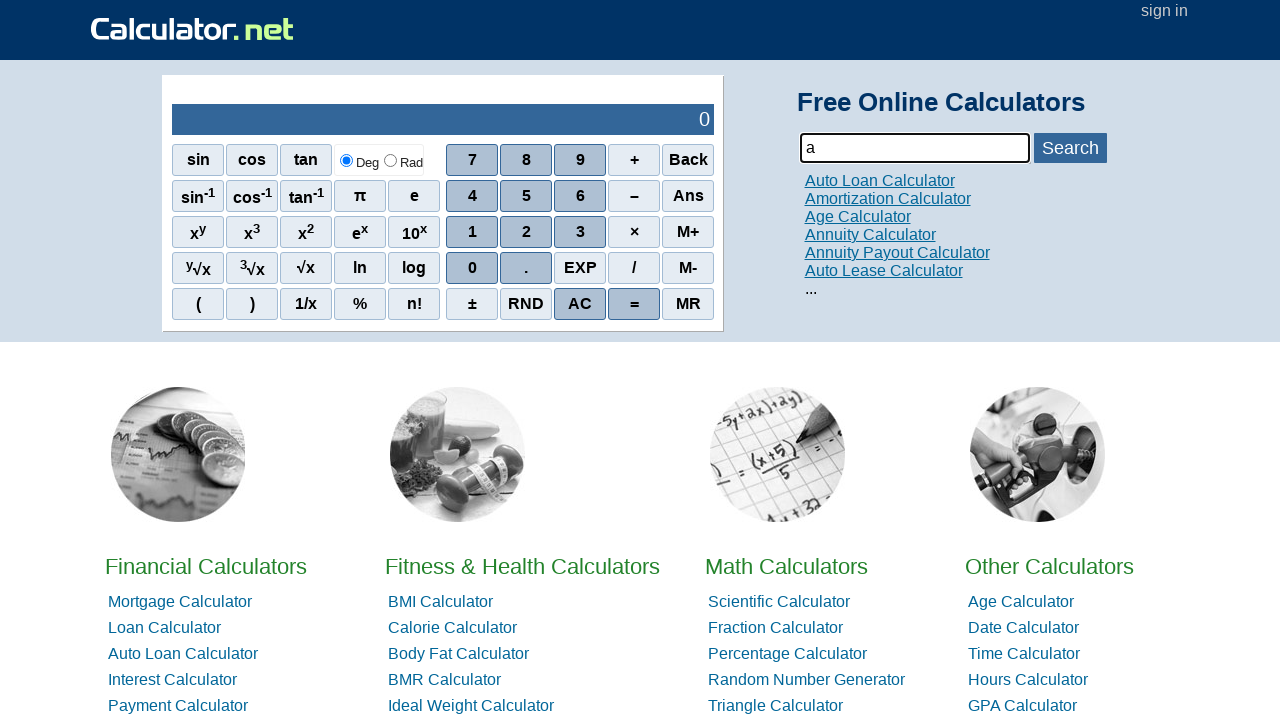

Search results loaded with visible links
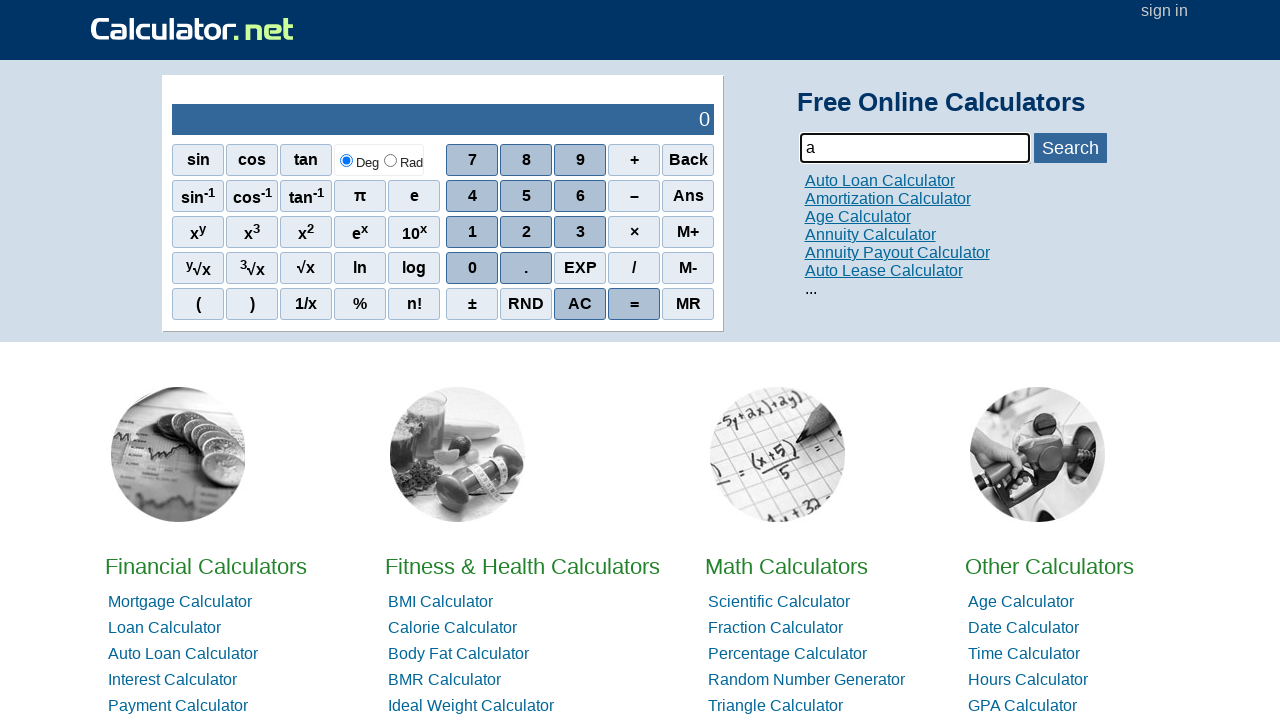

Located first search result element
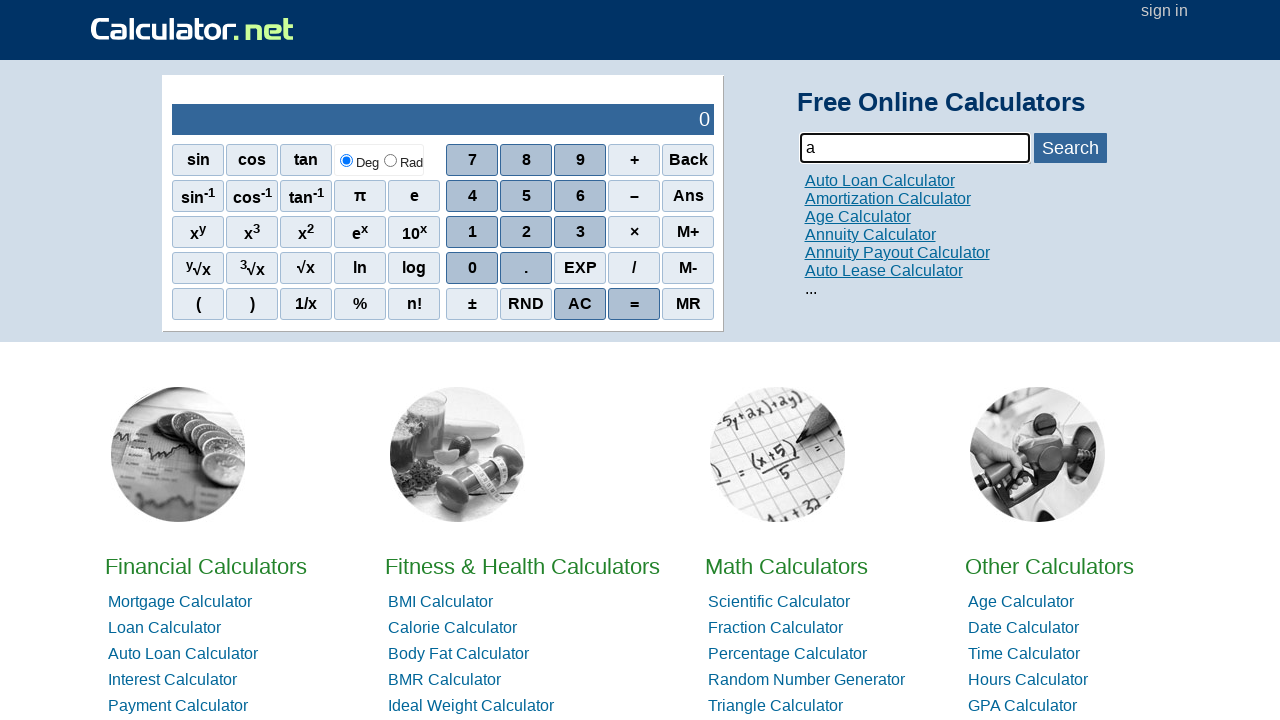

Retrieved result text content: 'Auto Loan Calculator'
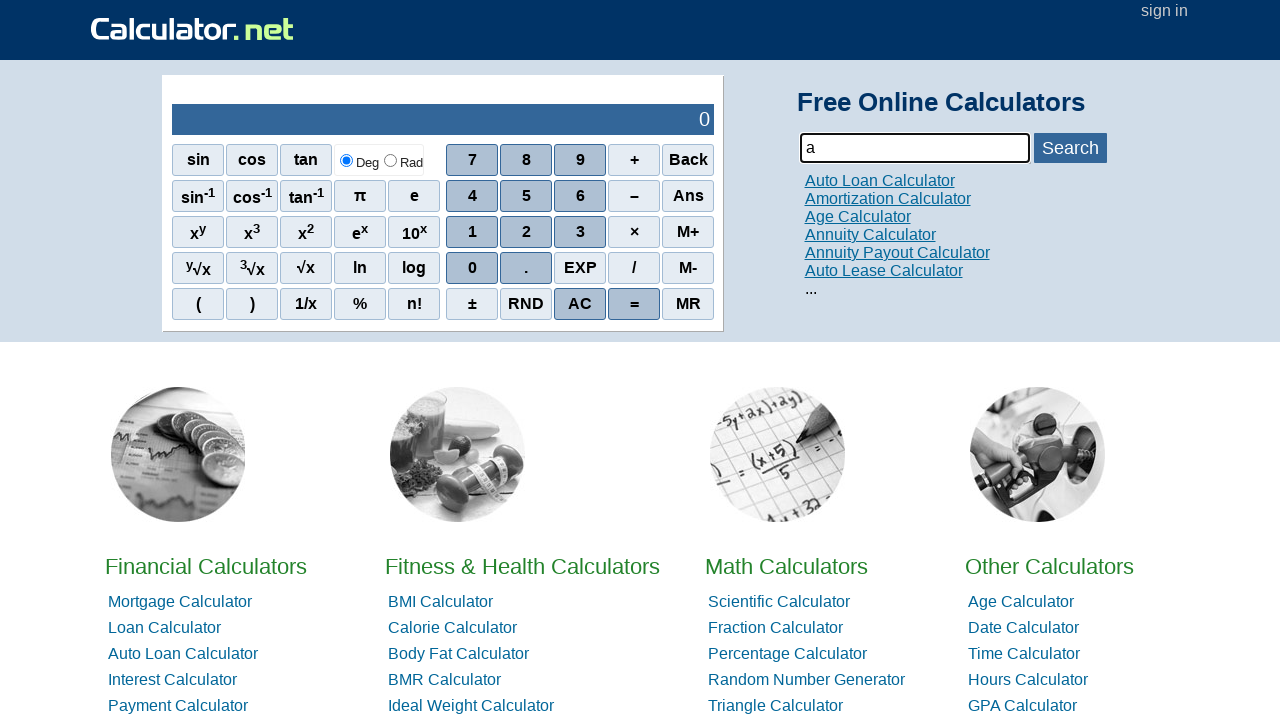

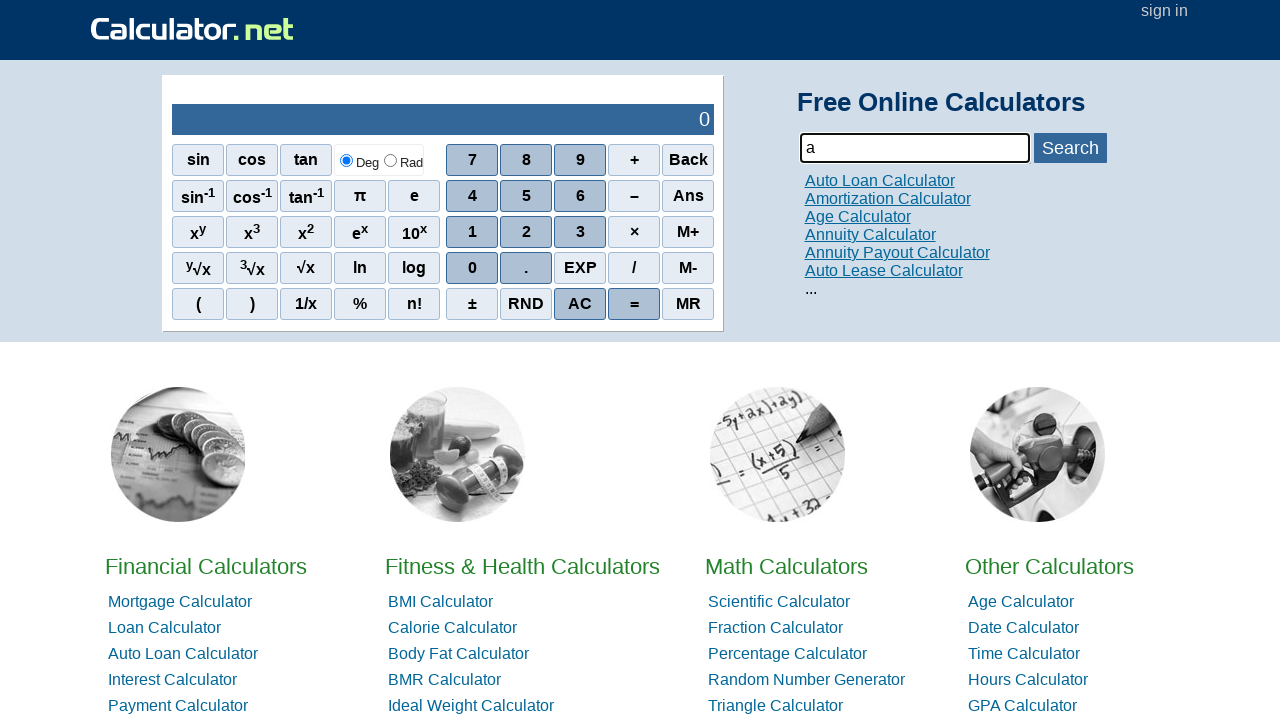